Tests text input functionality by filling a number input field and verifying the entered value

Starting URL: https://the-internet.herokuapp.com/inputs

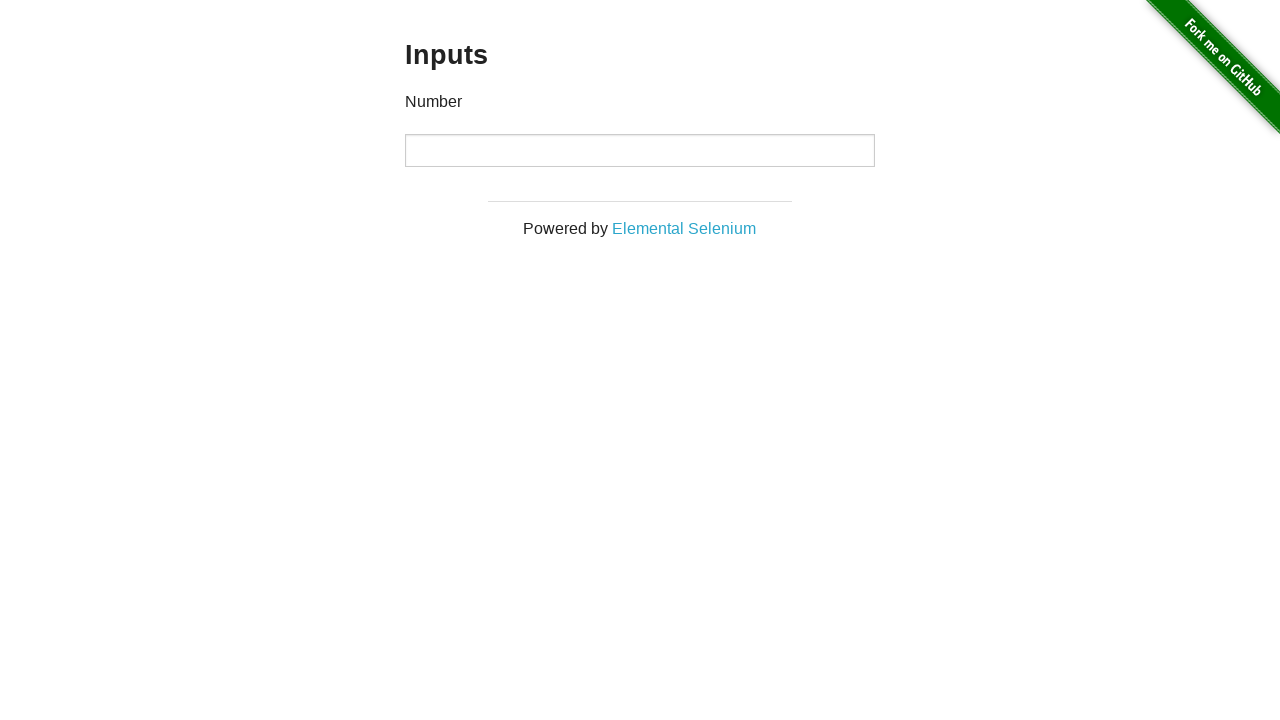

Located number input field
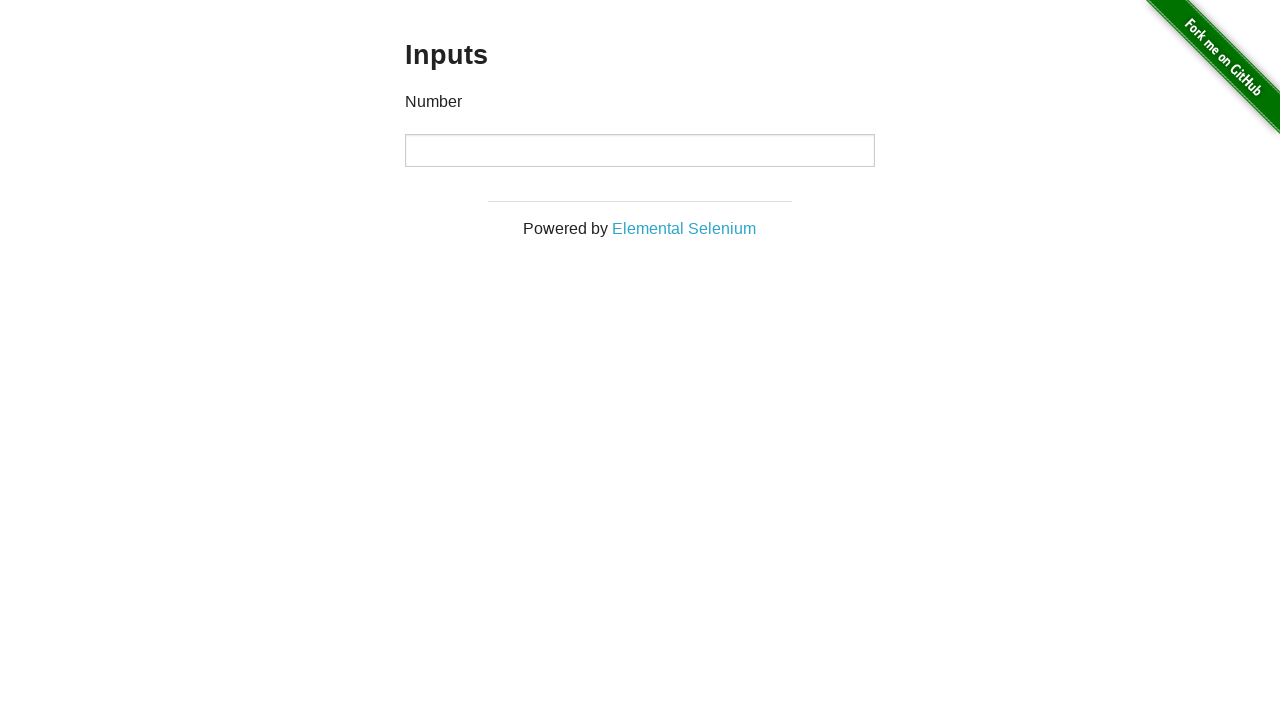

Filled number input field with value '12345' on input[type="number"]
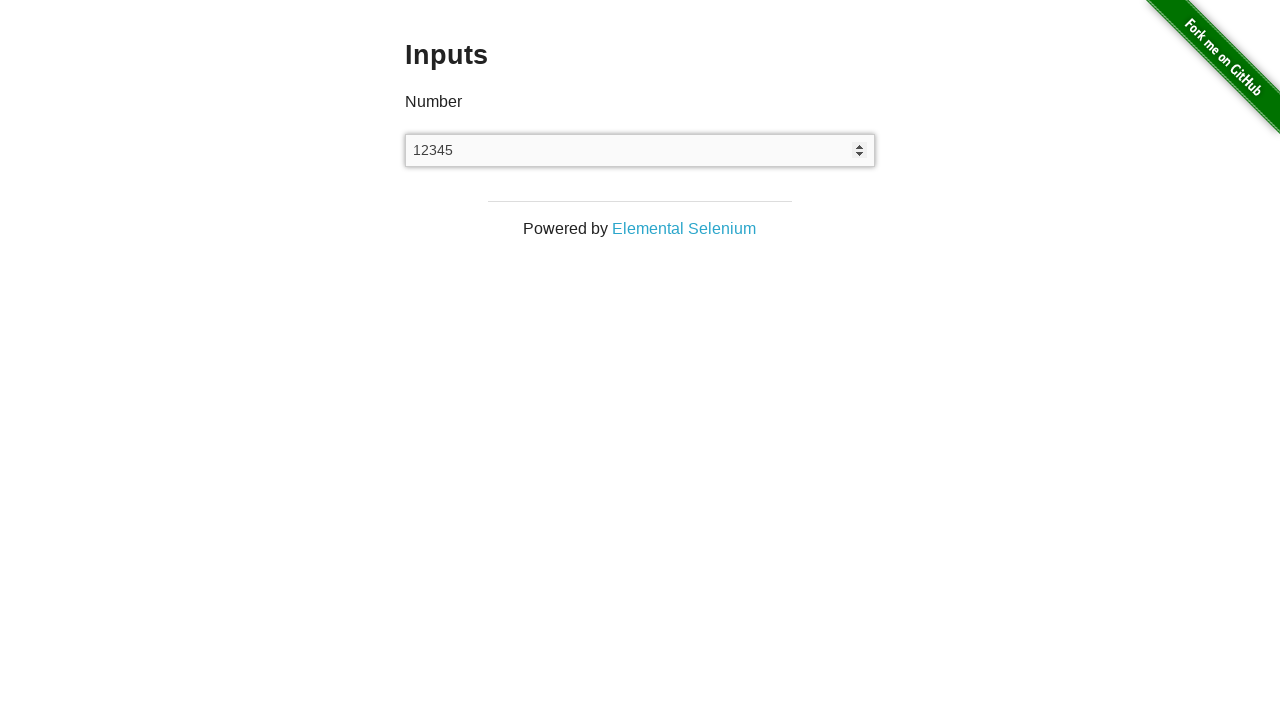

Waited 100ms for UI to update
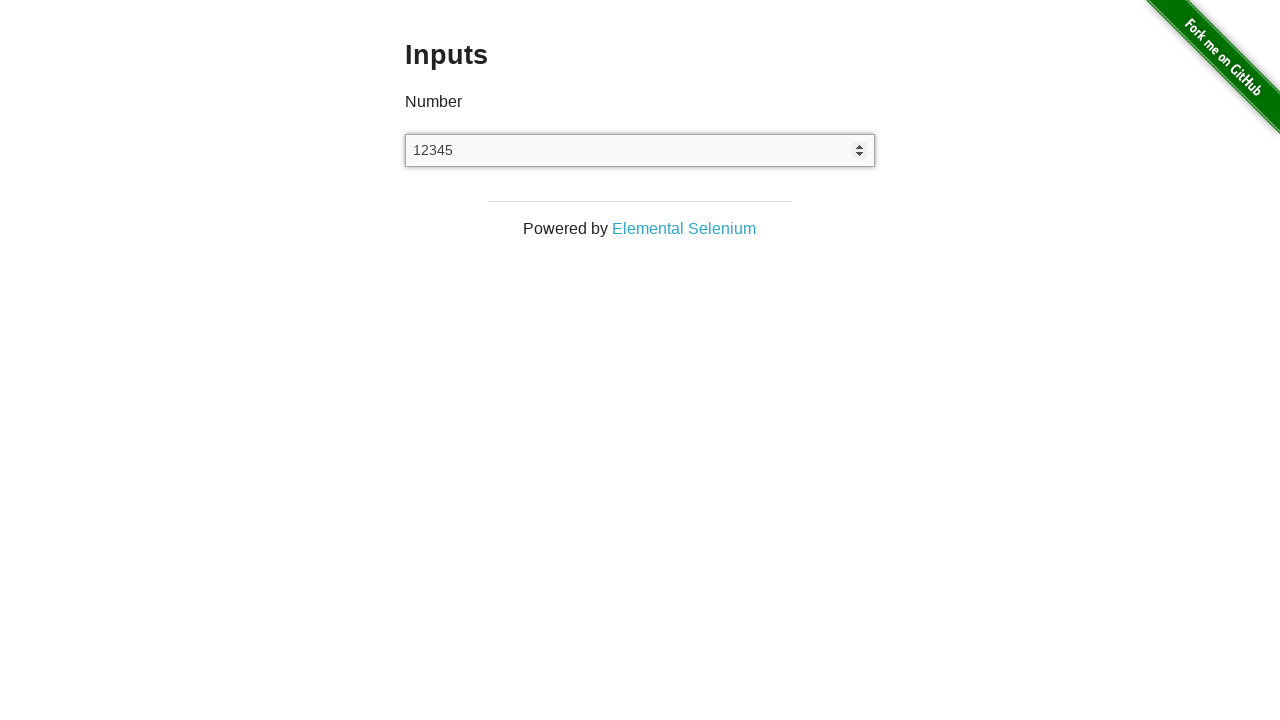

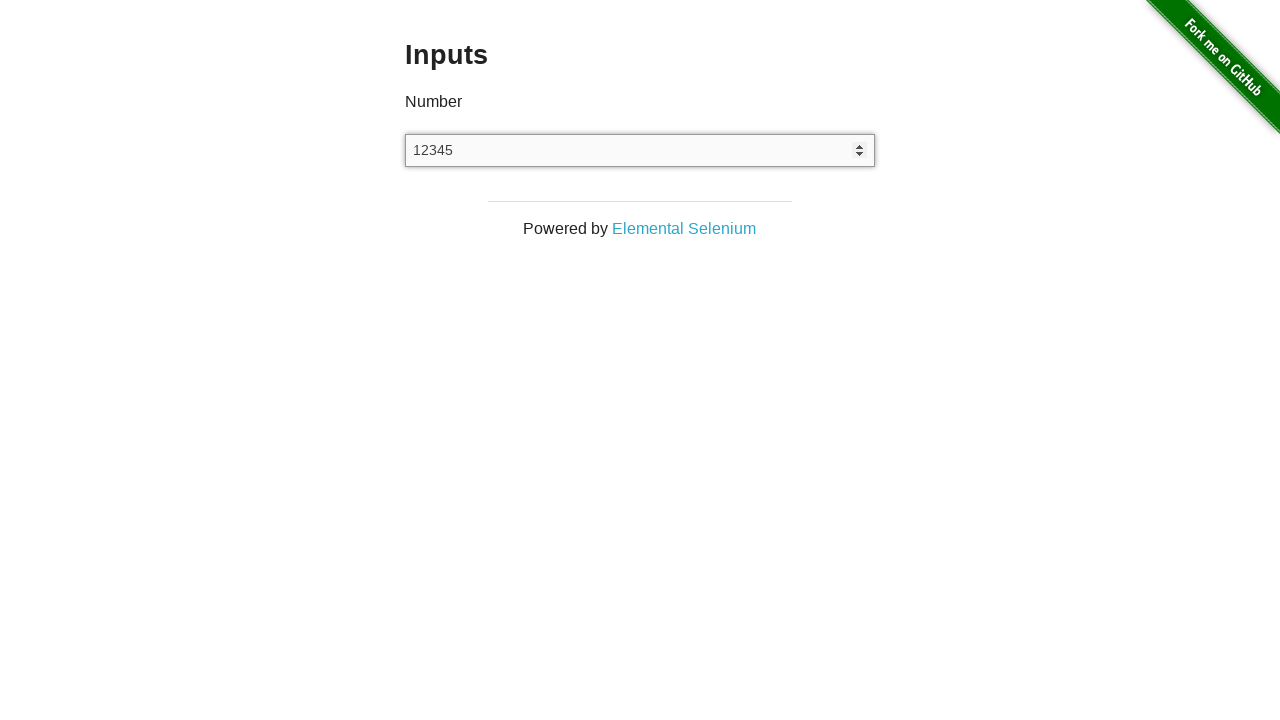